Tests navigation to the A/B testing page by clicking the corresponding link

Starting URL: http://the-internet.herokuapp.com/

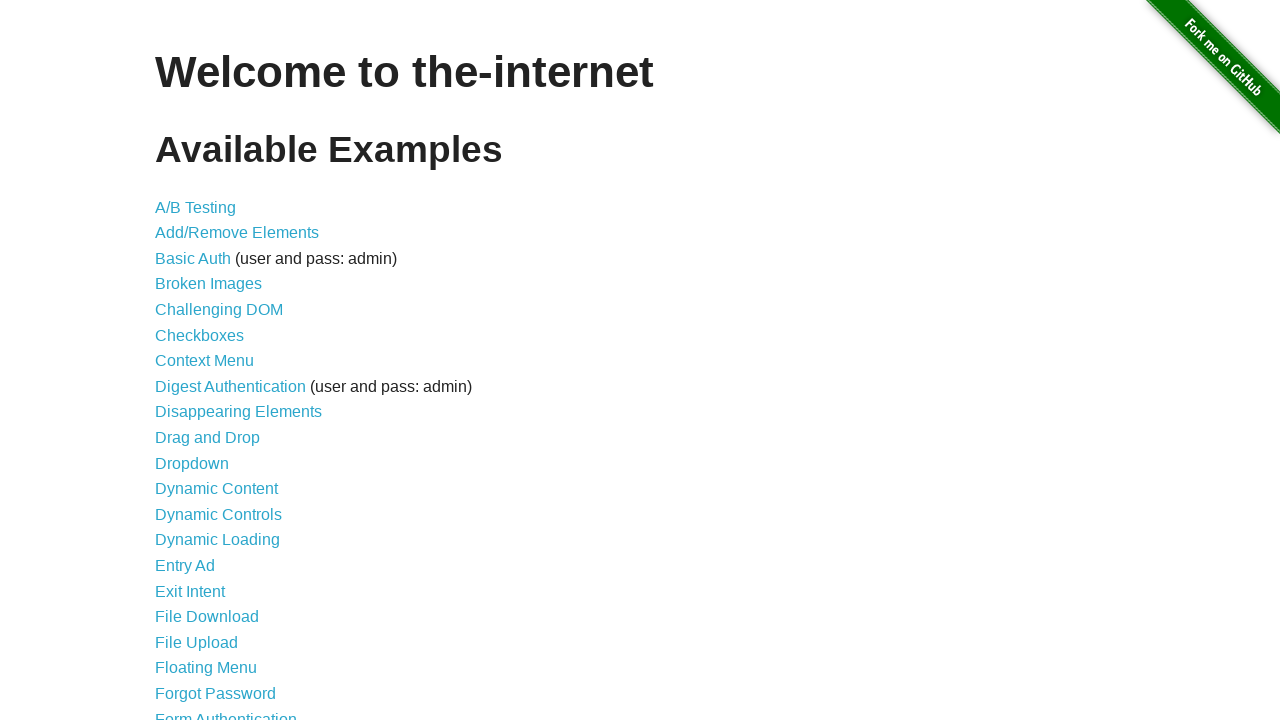

Clicked on A/B Test link to navigate to A/B testing page at (196, 207) on a[href='/abtest']
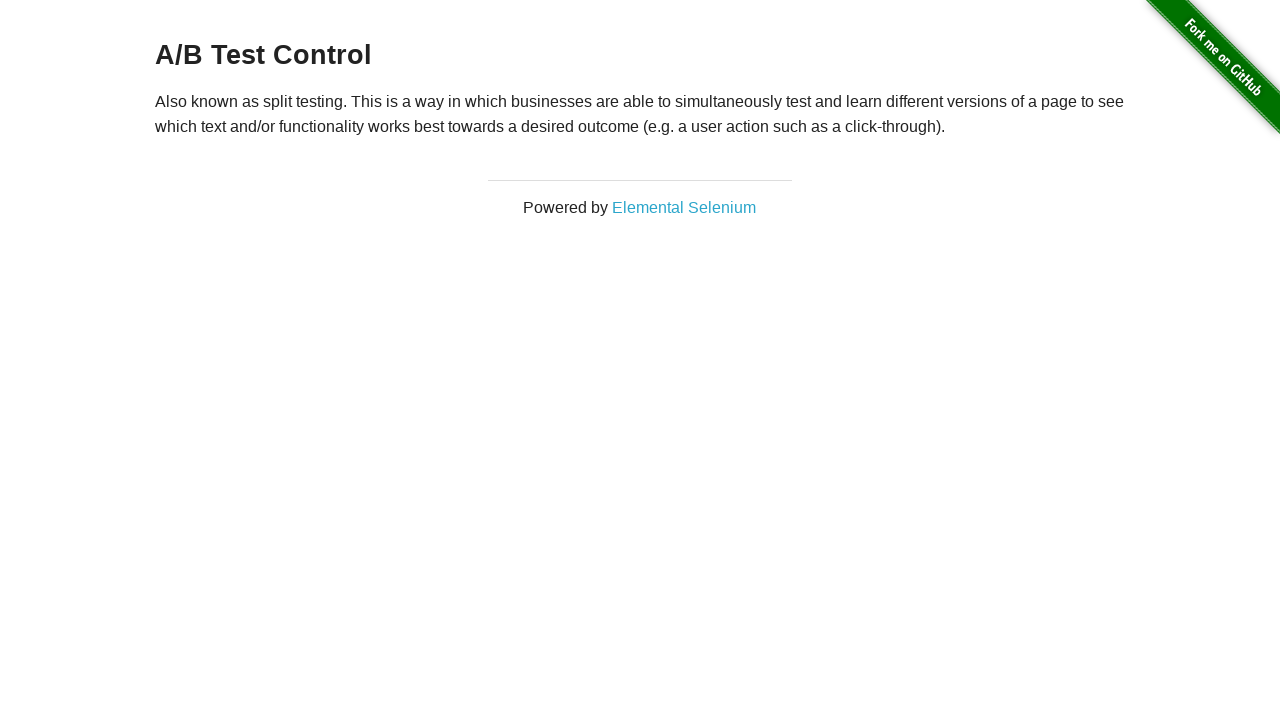

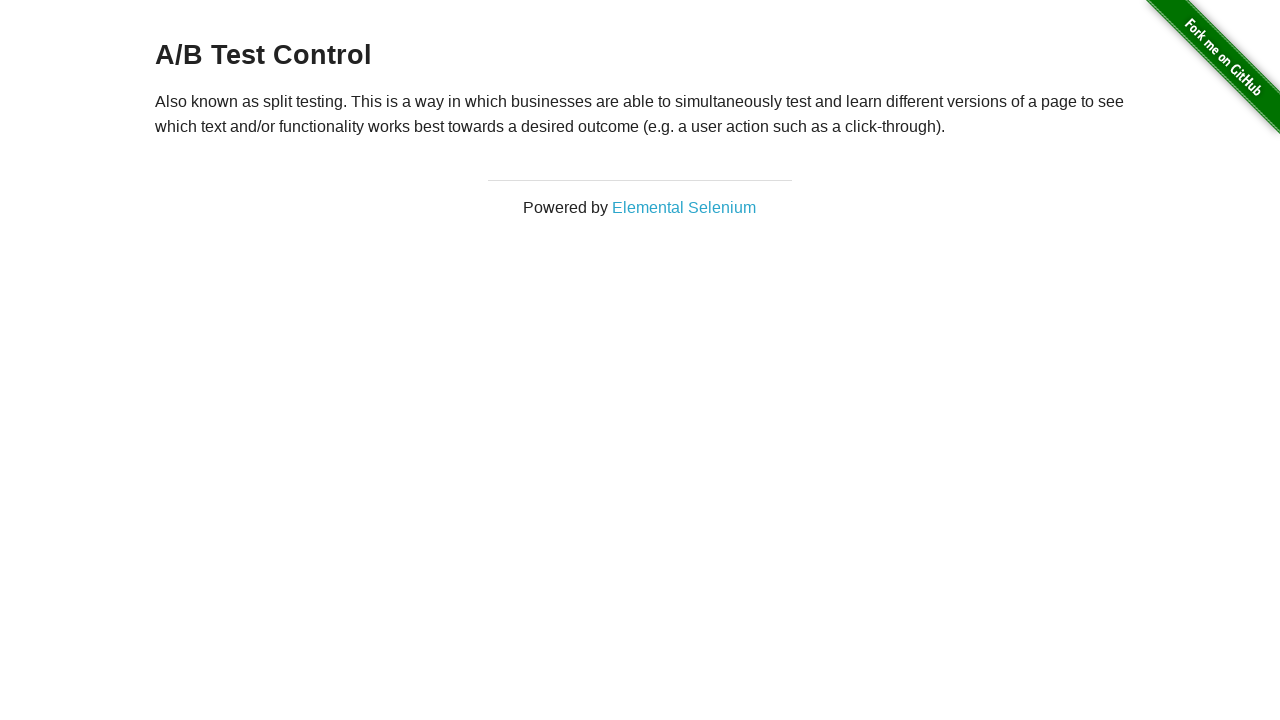